Tests drag and drop functionality on a Telerik TreeView demo by dragging a tree item to a target drop zone (price checker area).

Starting URL: http://demos.telerik.com/aspnet-ajax/treeview/examples/overview/defaultcs.aspx

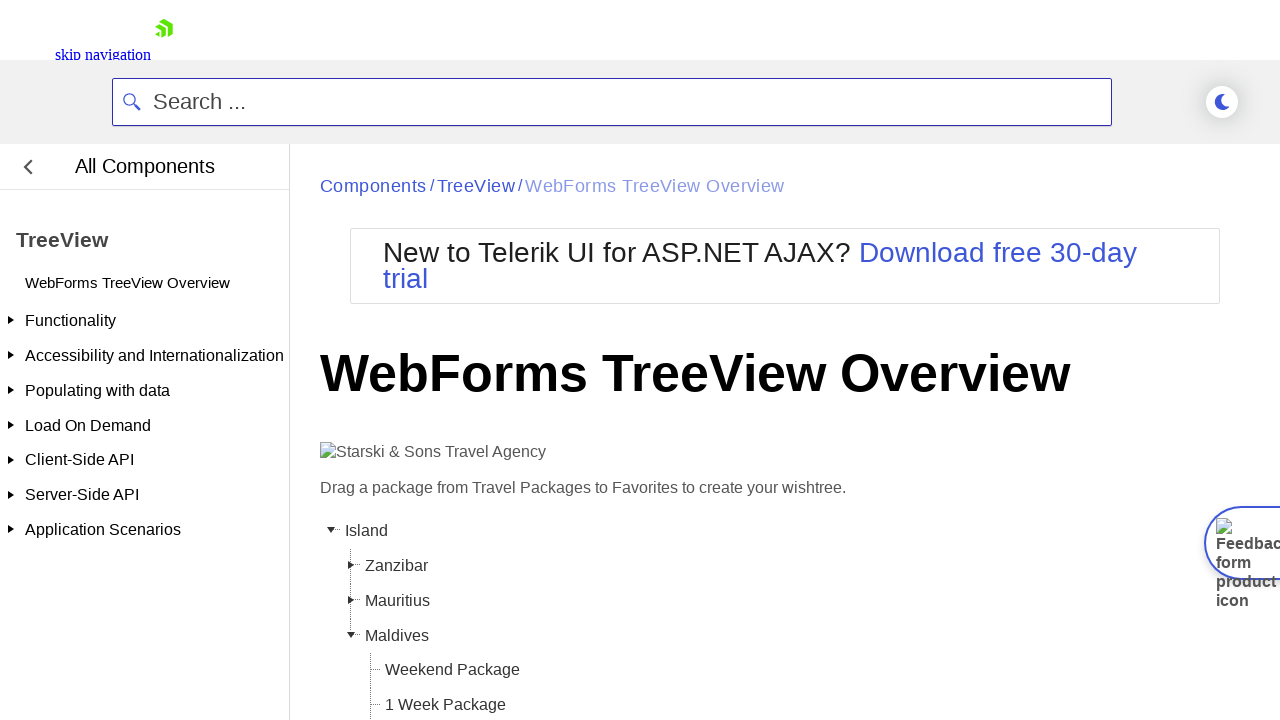

Waited for RadTreeView to load
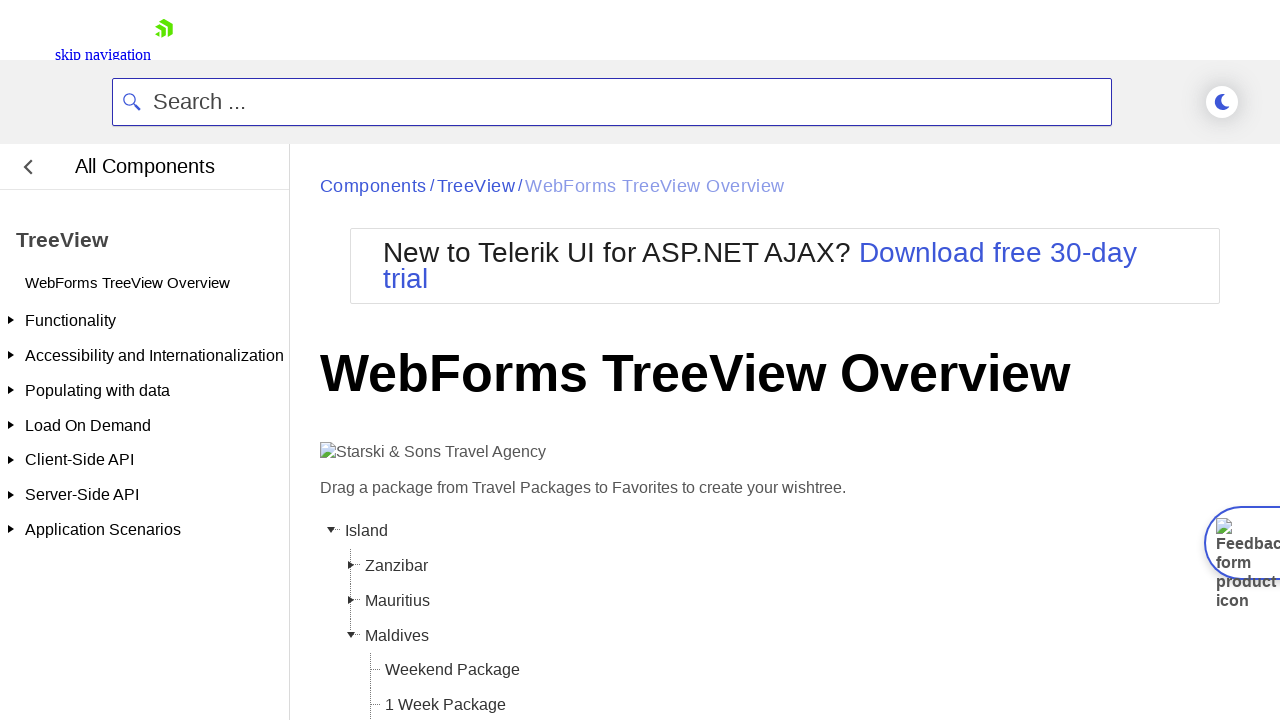

Located source tree item element for drag operation
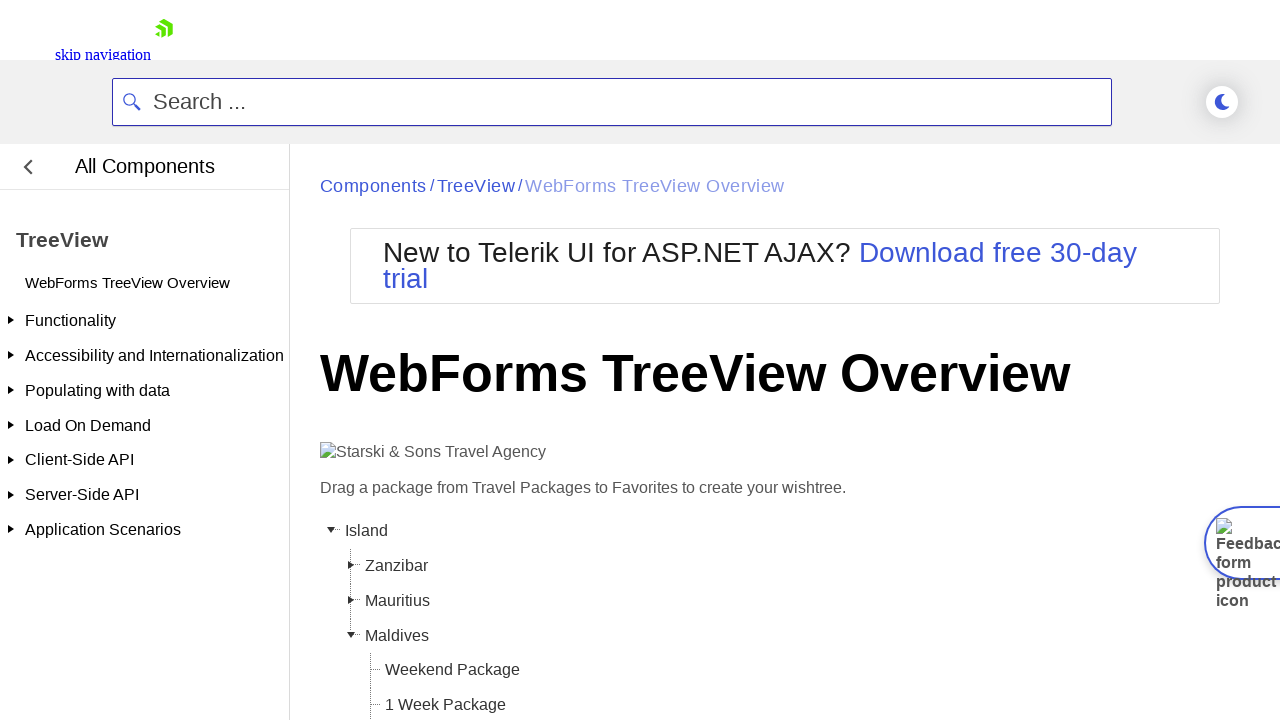

Located target price checker drop zone element
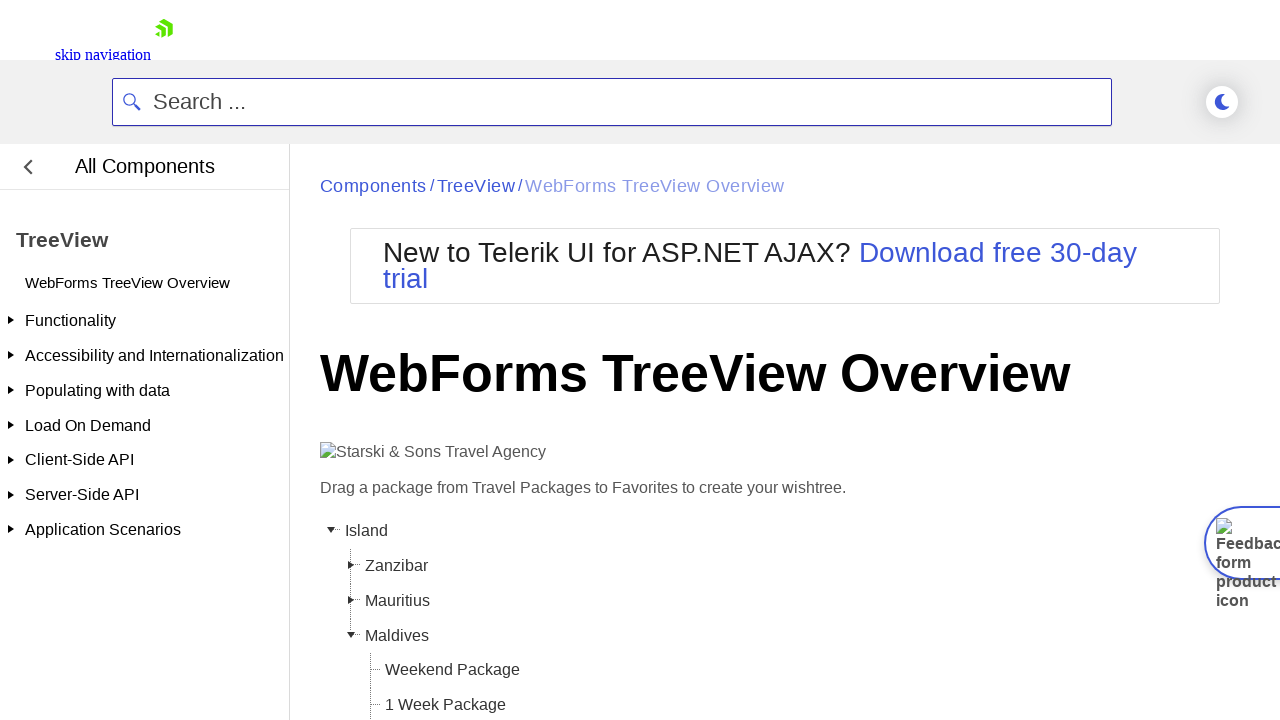

Dragged tree item to price checker drop zone at (785, 361)
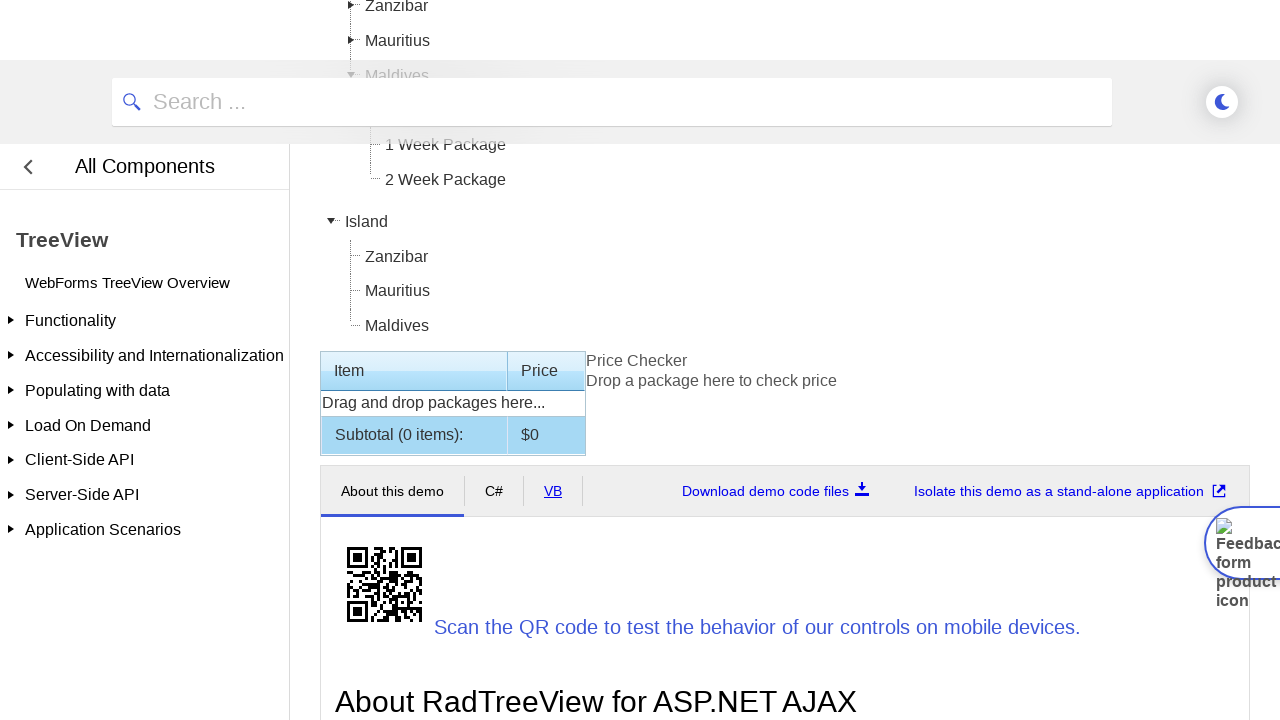

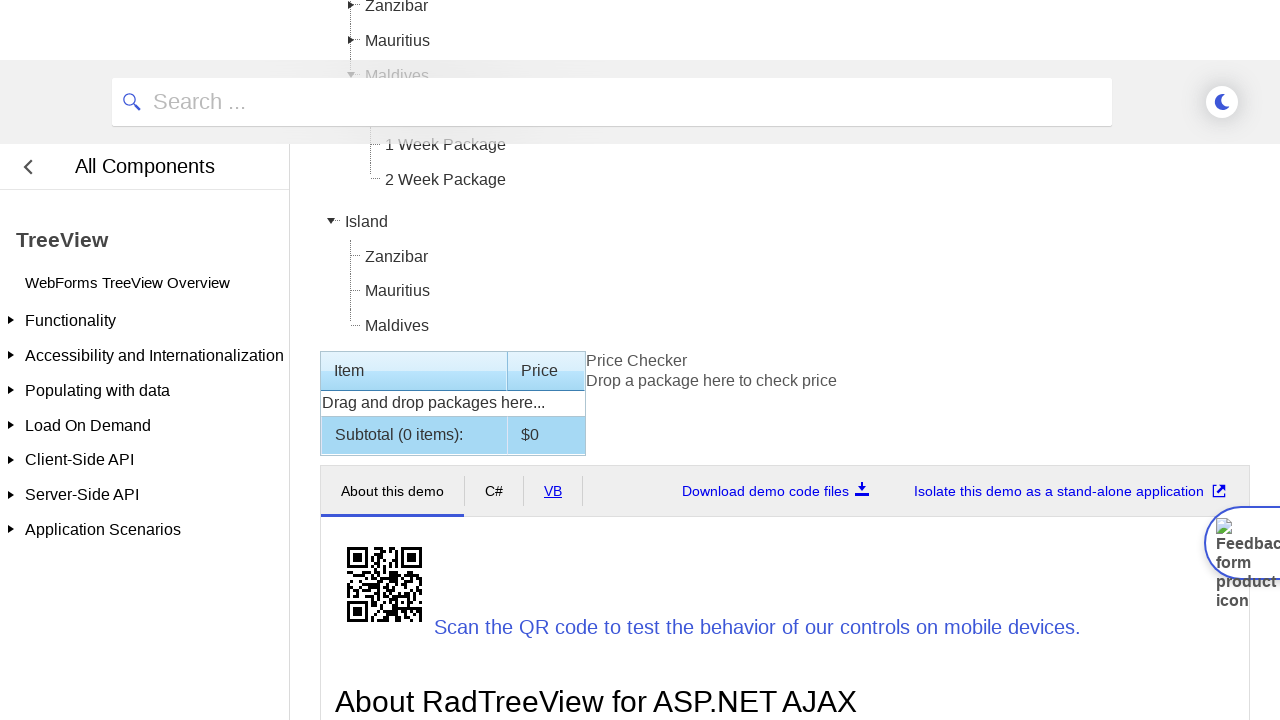